Tests visibility toggle functionality by verifying an element is visible, clicking to hide it, and verifying it becomes hidden

Starting URL: https://rahulshettyacademy.com/AutomationPractice/

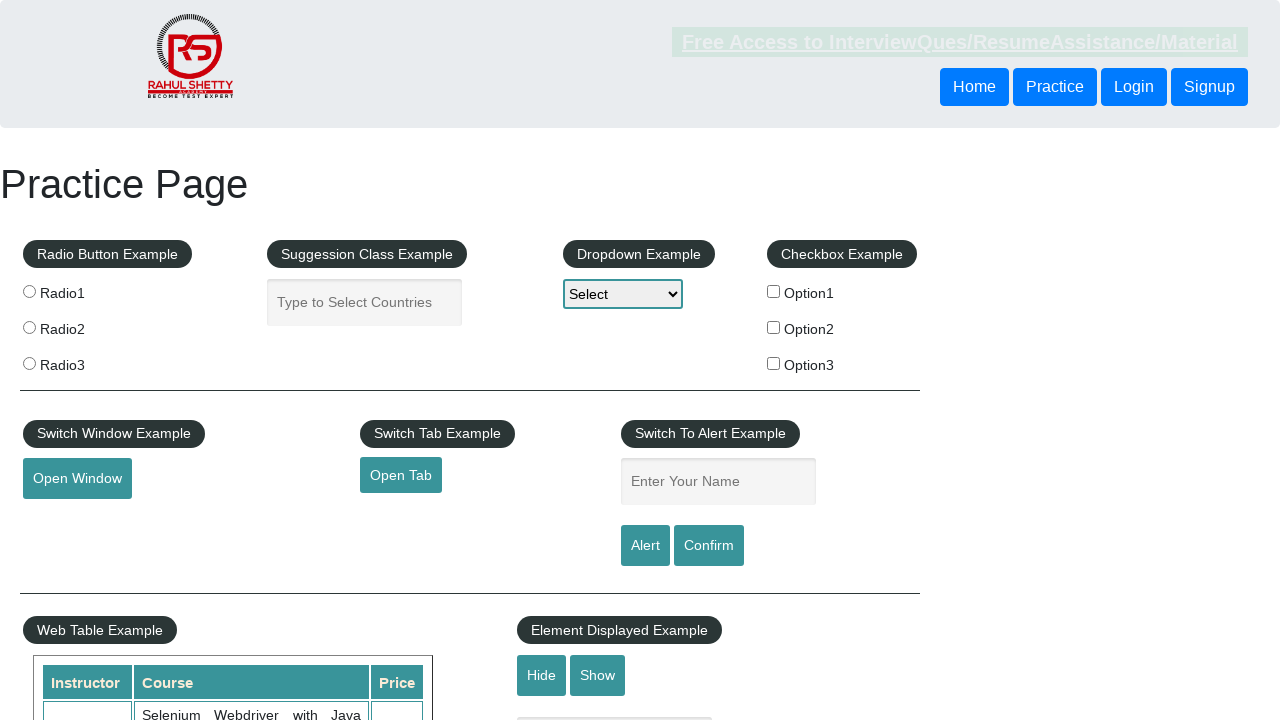

Navigated to AutomationPractice page
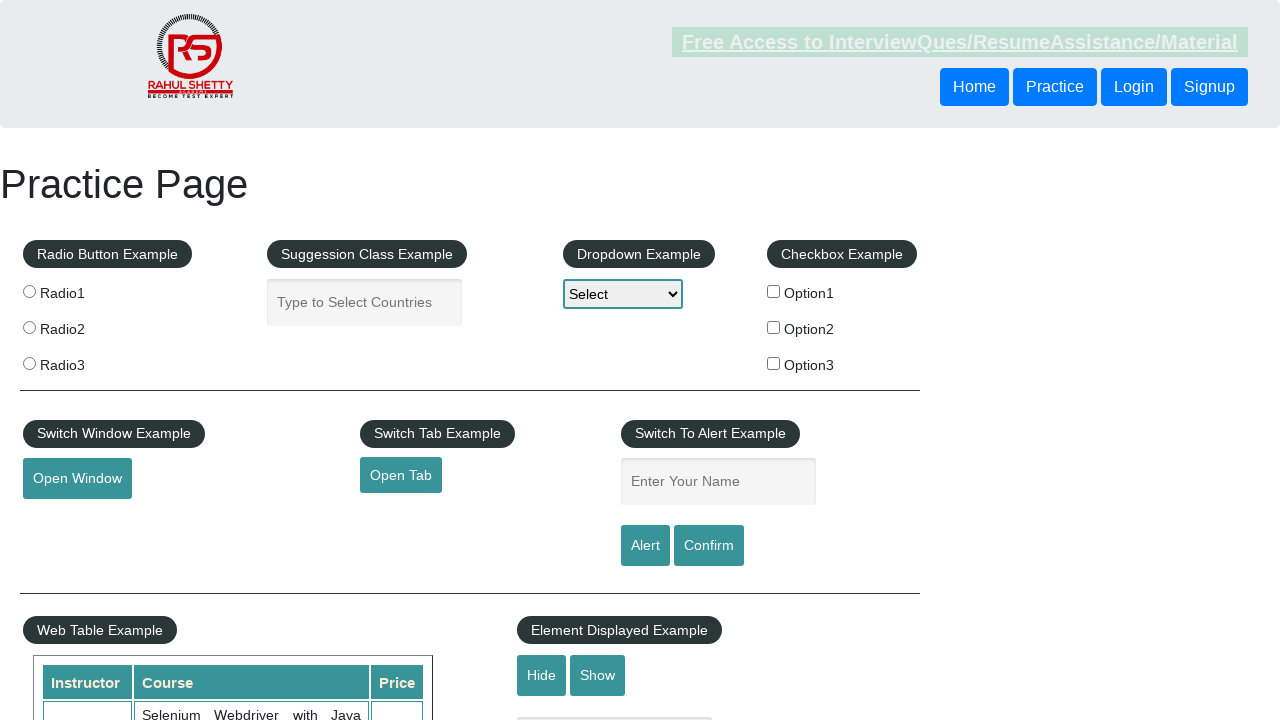

Verified that text element is visible
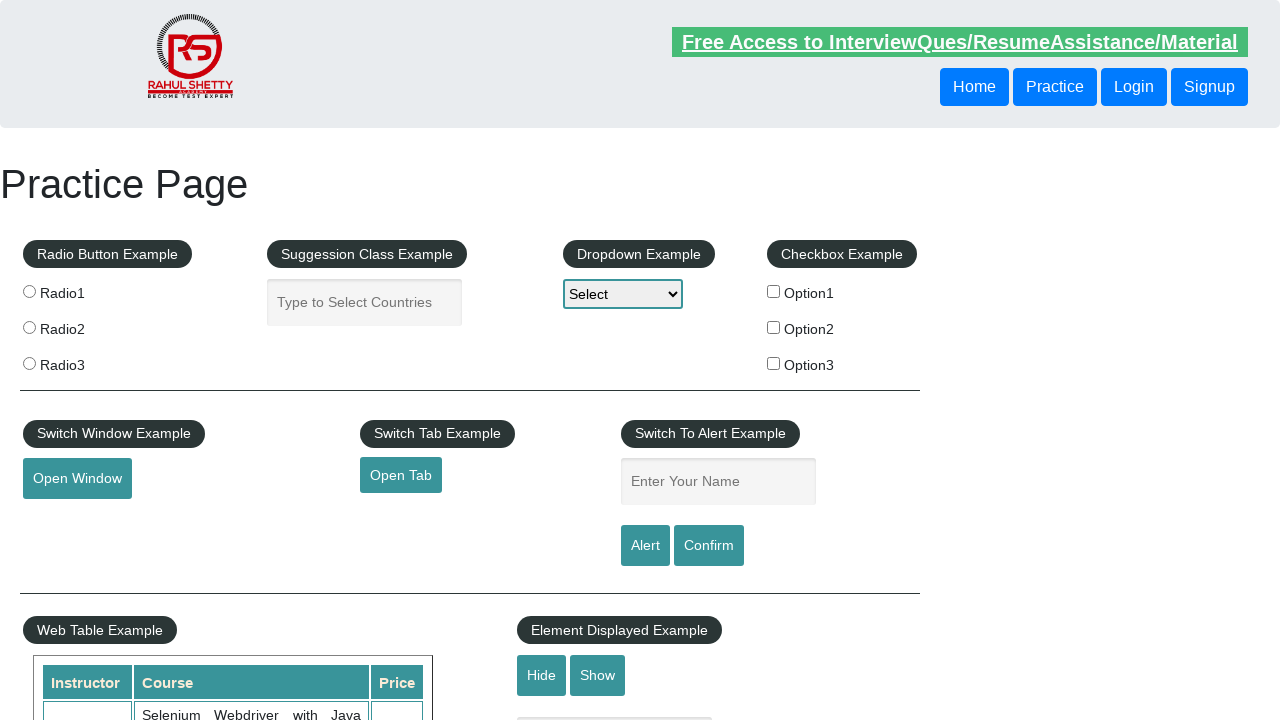

Clicked hide button to hide the text element at (542, 675) on #hide-textbox
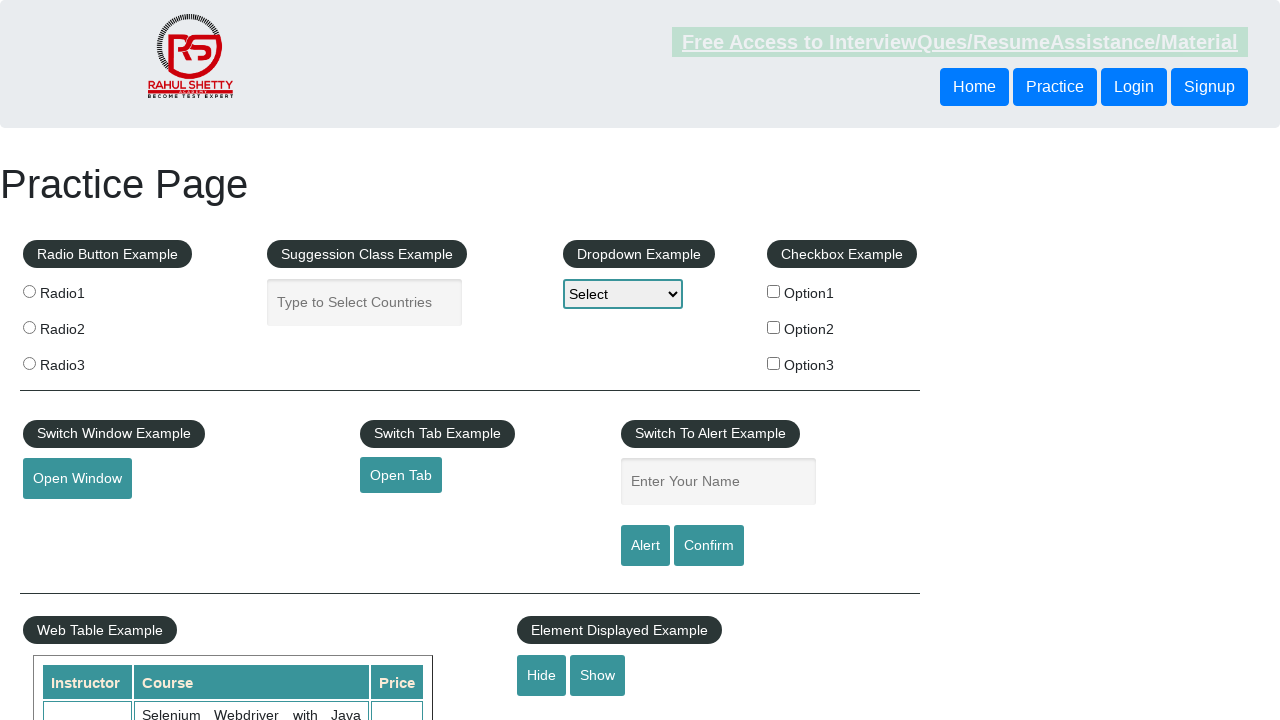

Verified that text element is now hidden
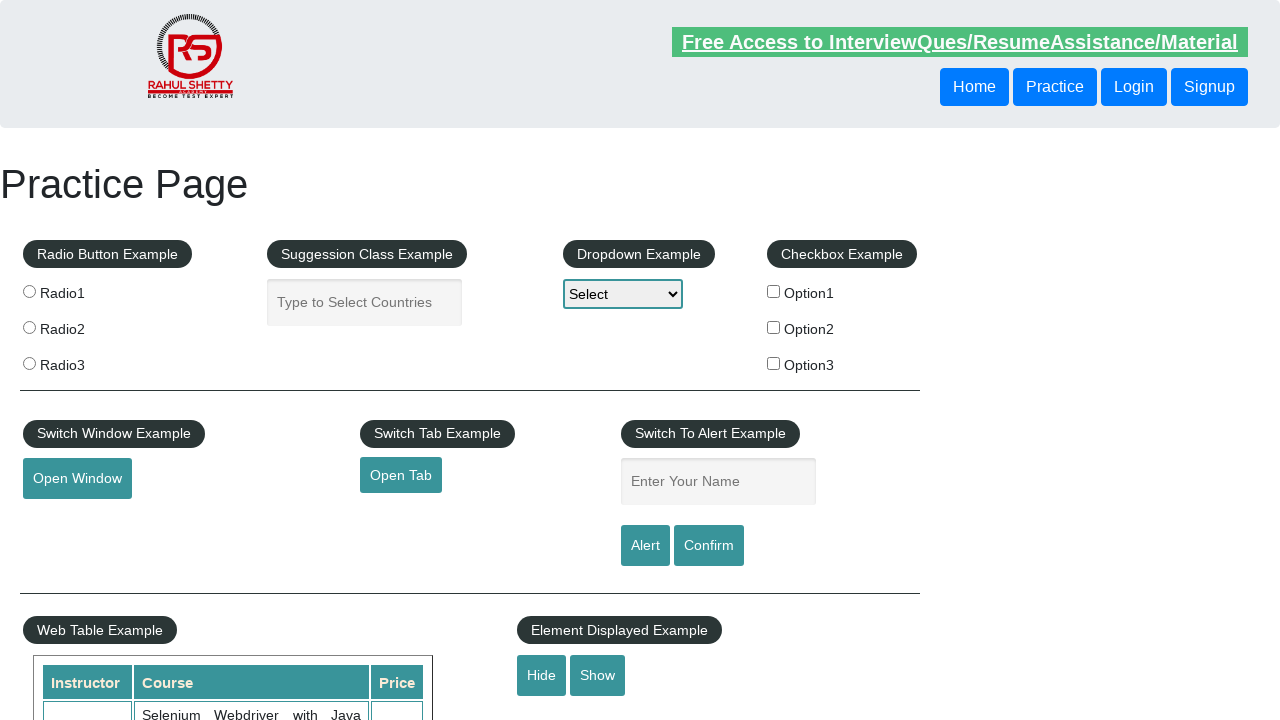

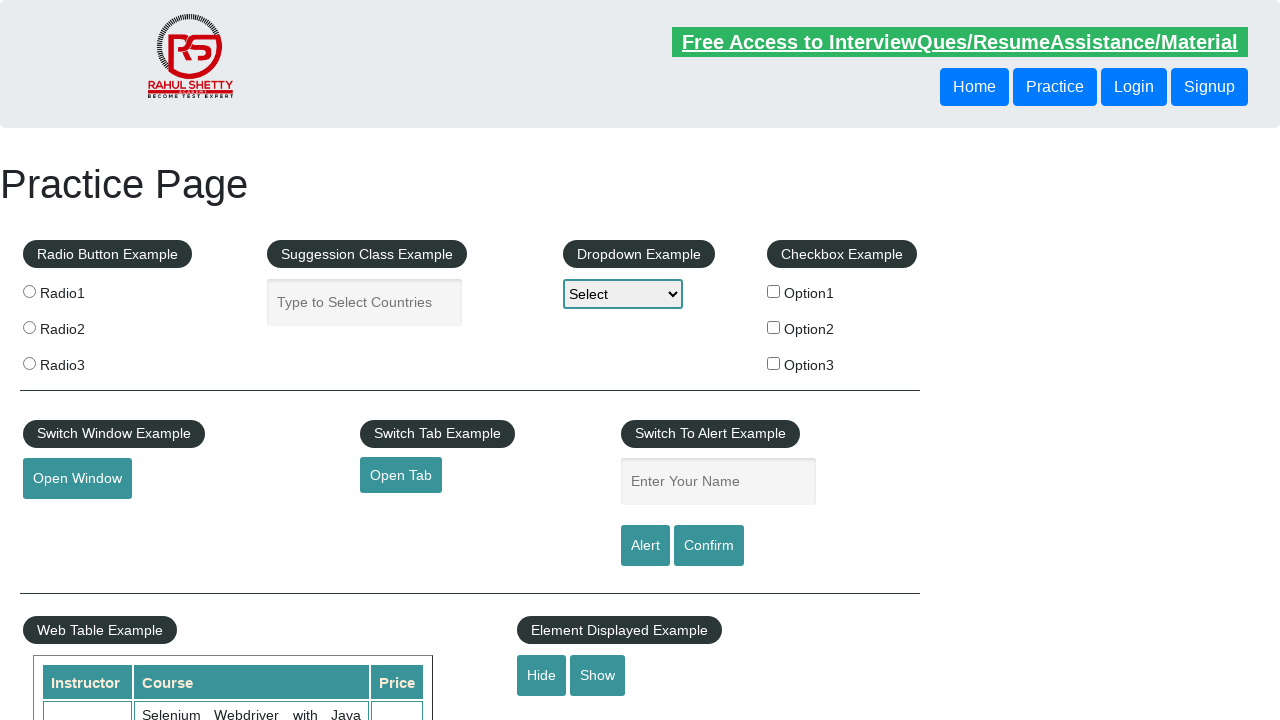